Tests right-click context menu by right-clicking an element, hovering over menu item, and clicking it

Starting URL: http://swisnl.github.io/jQuery-contextMenu/demo.html

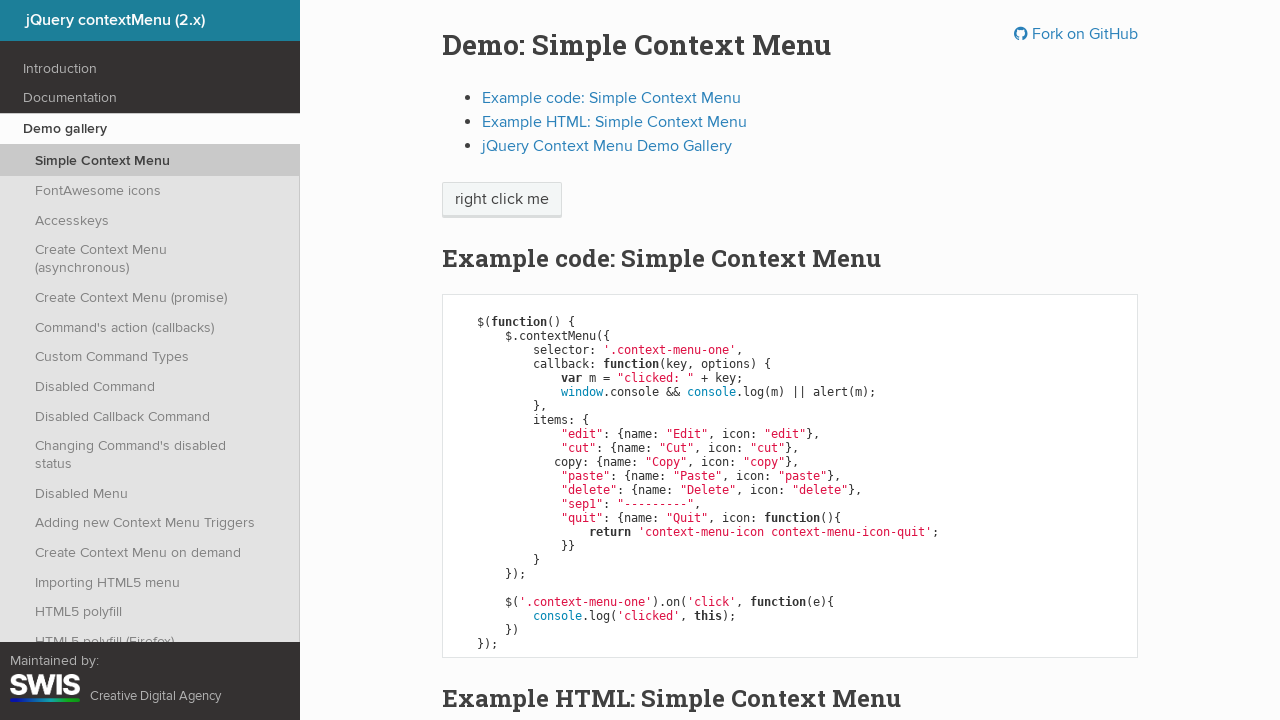

Right-clicked on 'right click me' element to open context menu at (502, 200) on //span[text()='right click me']
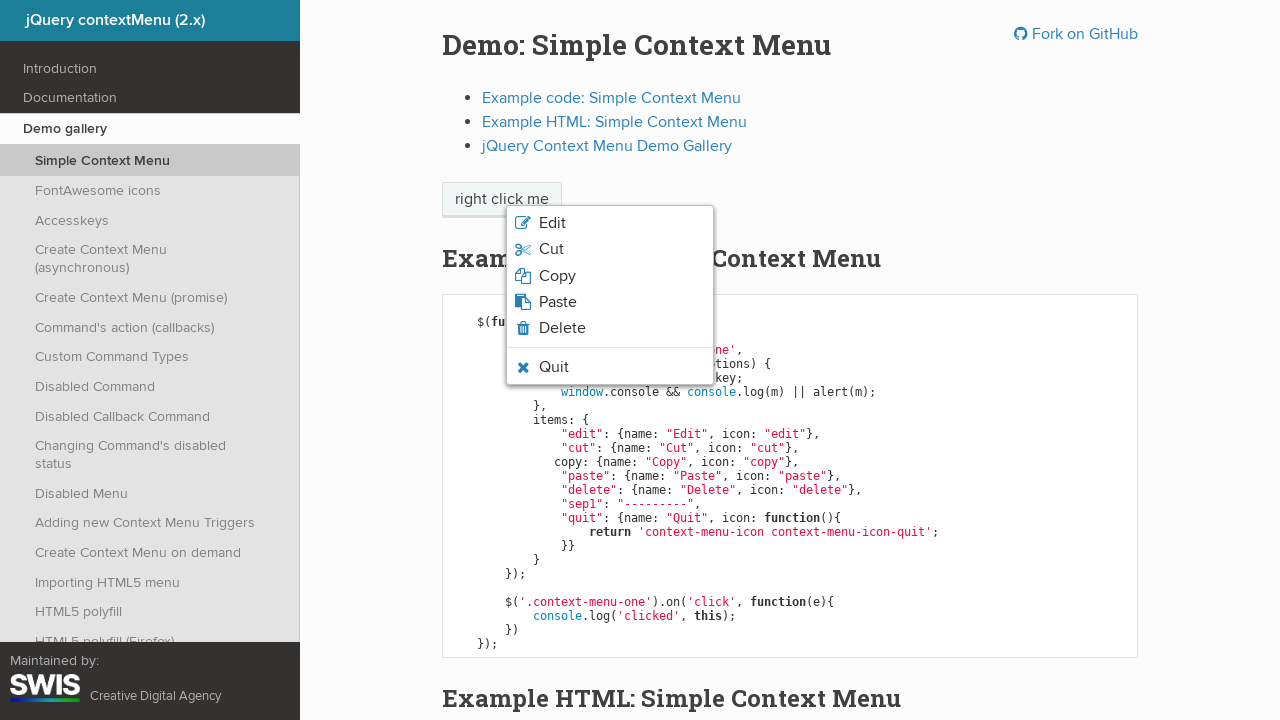

Hovered over Quit menu item in context menu at (554, 367) on xpath=//li[contains(@class,'context-menu-icon-quit')]/span[text()='Quit']
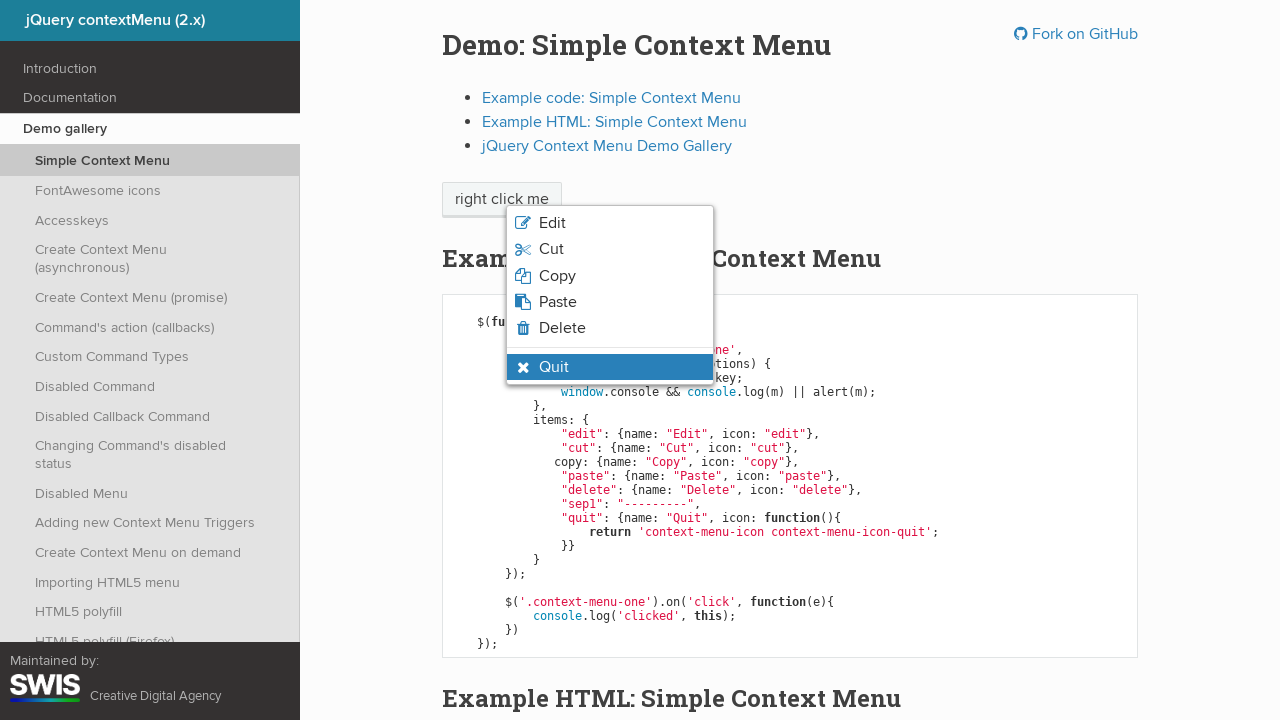

Clicked on Quit menu item at (554, 367) on xpath=//li[contains(@class,'context-menu-hover') and contains(@class,'context-me
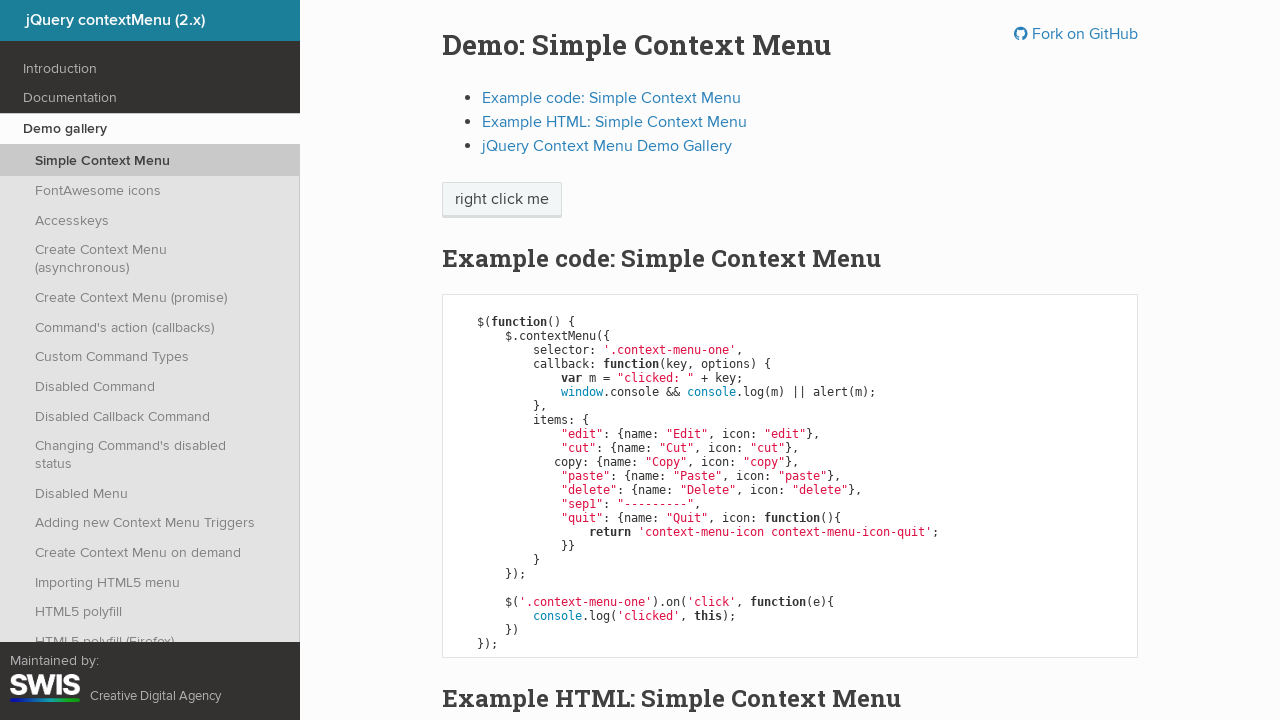

Alert dialog accepted
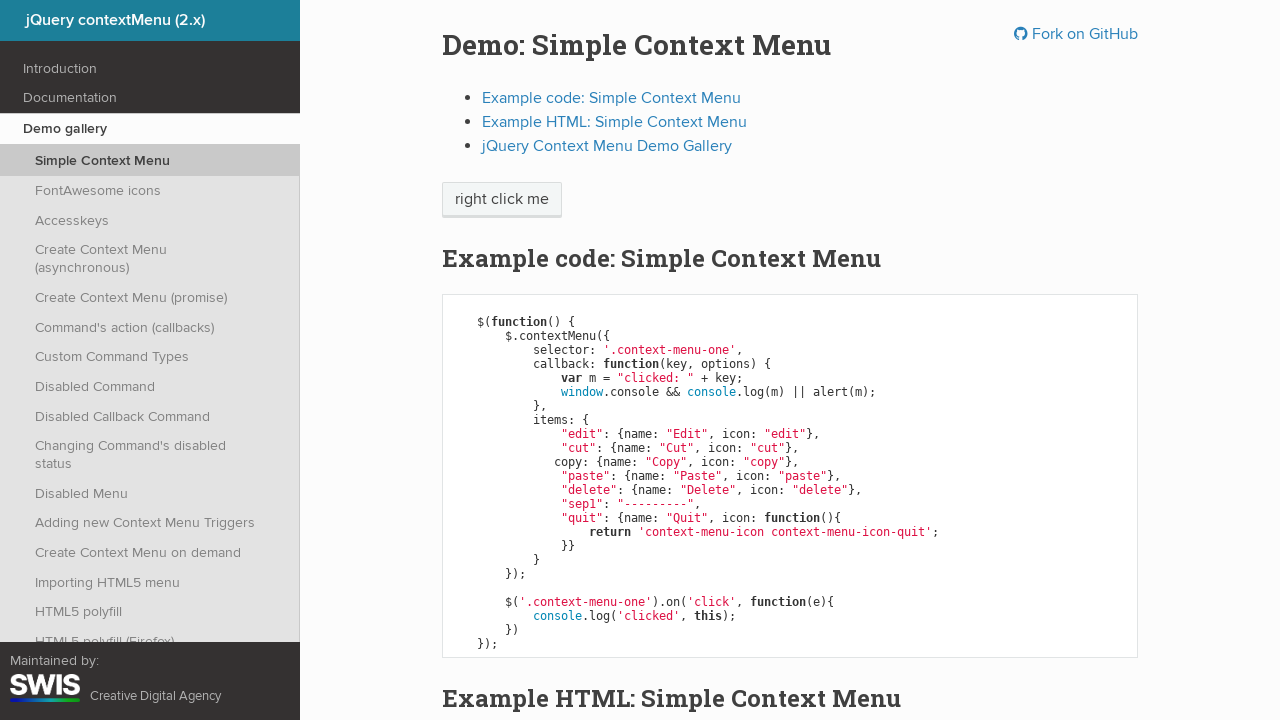

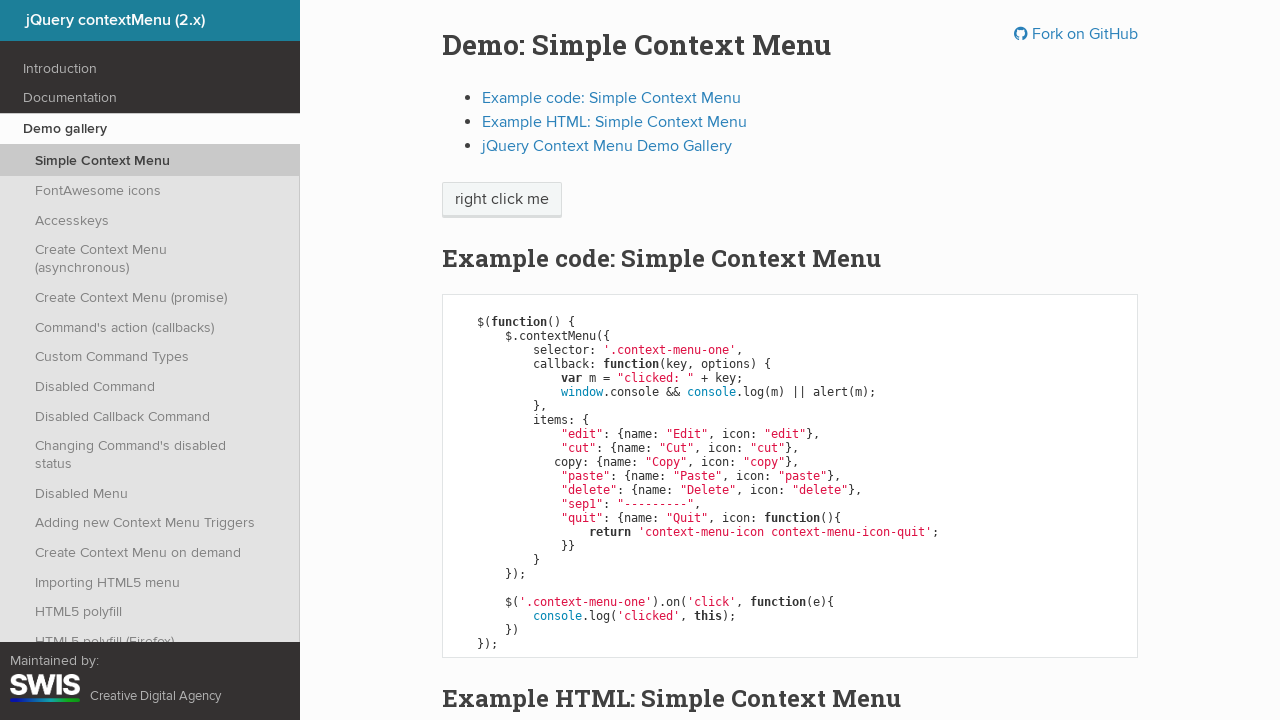